Tests the search functionality on an e-commerce practice site by typing a product name in the search bar and validating that the product is displayed in the results

Starting URL: https://rahulshettyacademy.com/seleniumPractise/#/

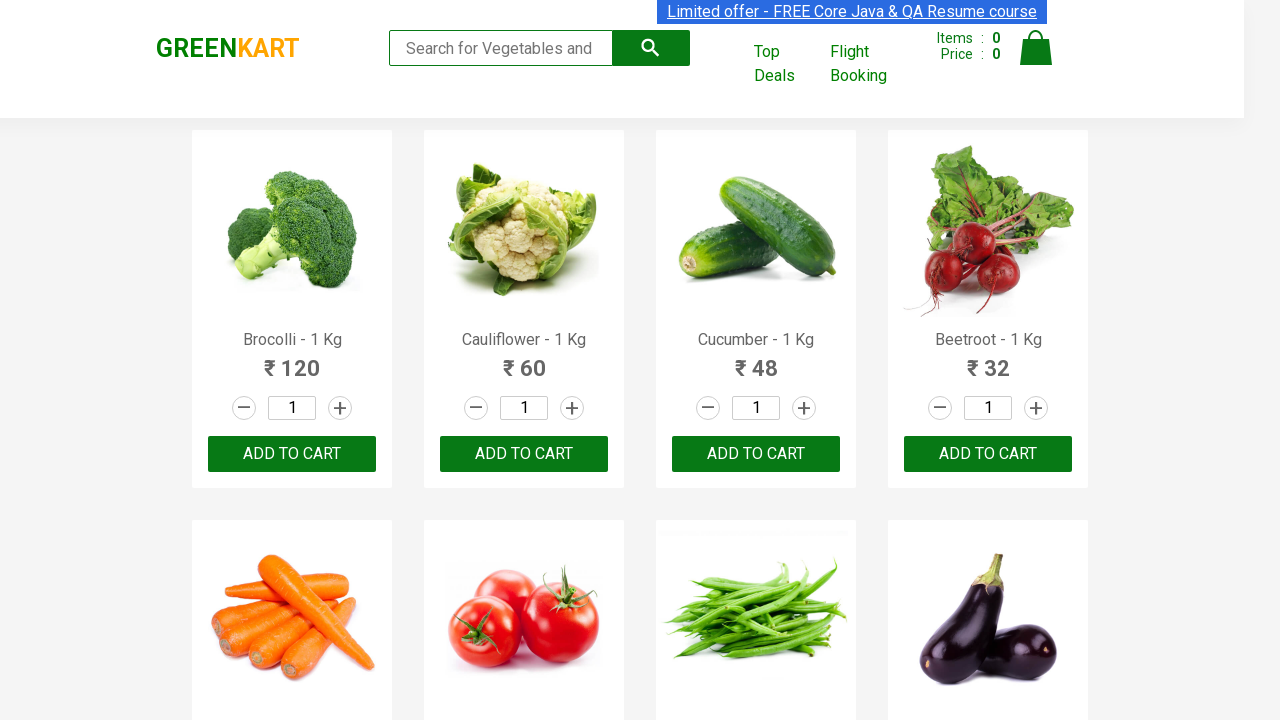

Filled search bar with 'Brocolli' on .search-keyword
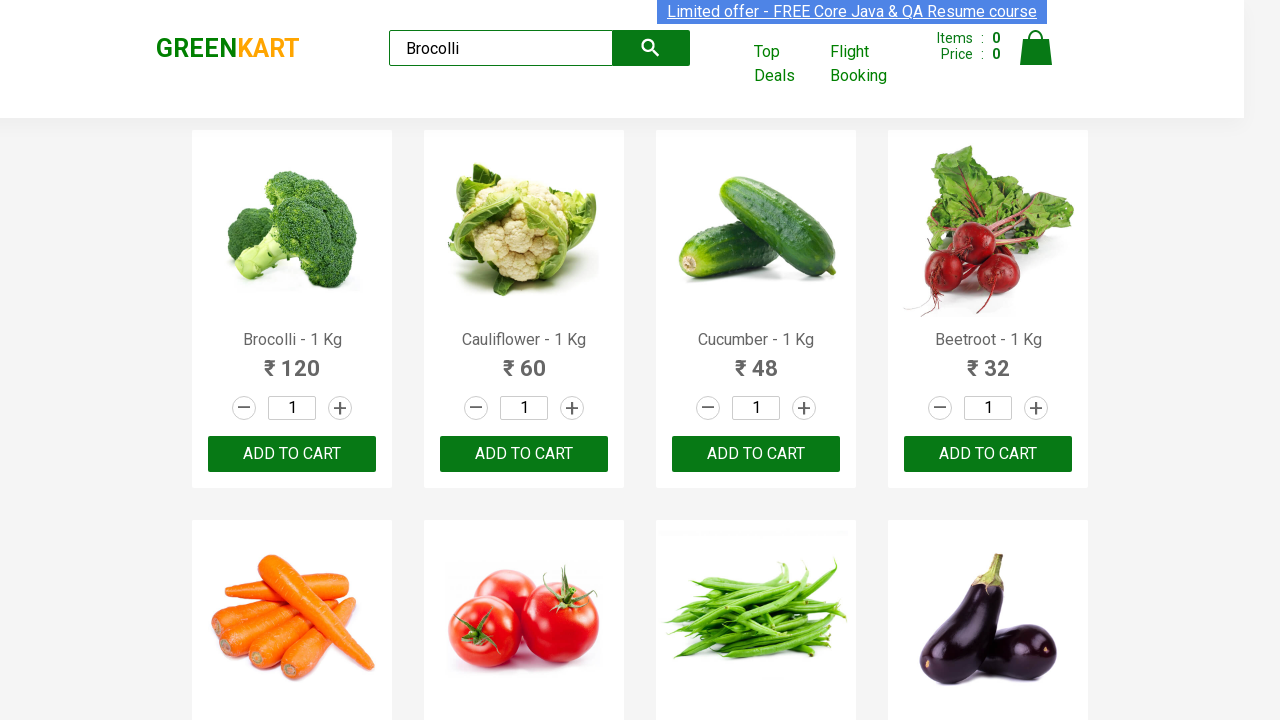

Brocolli product found and displayed in search results
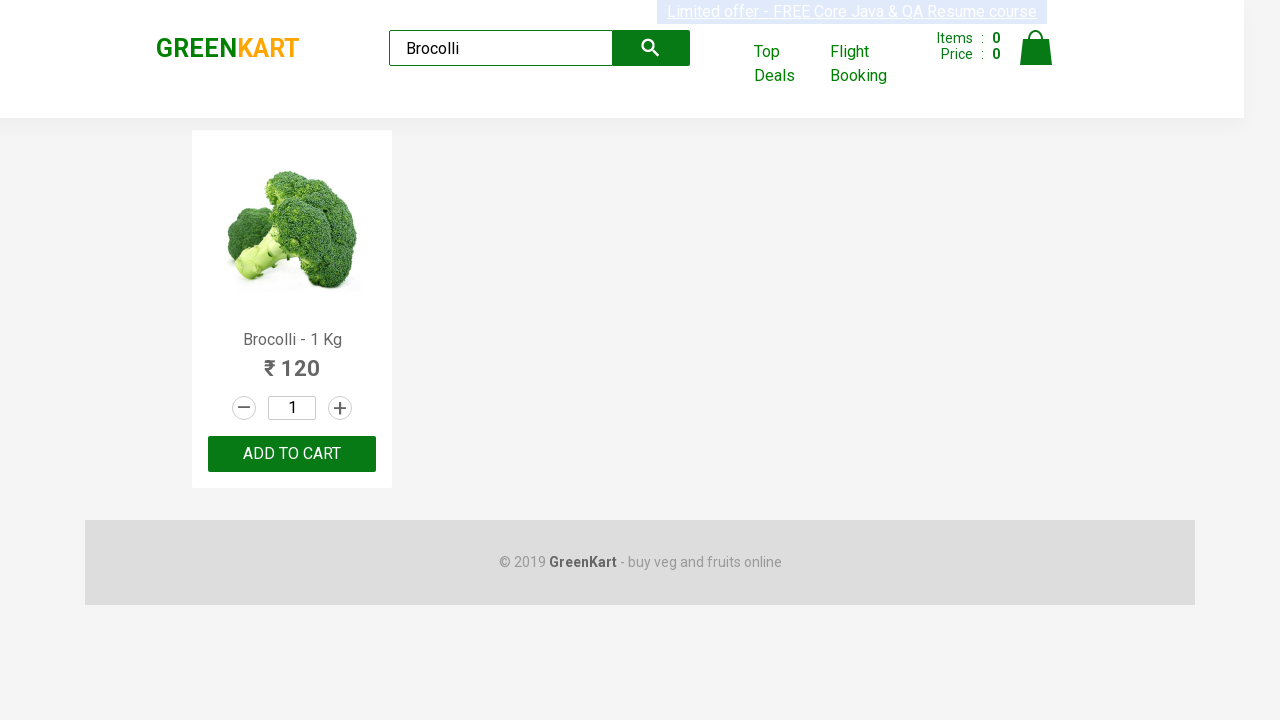

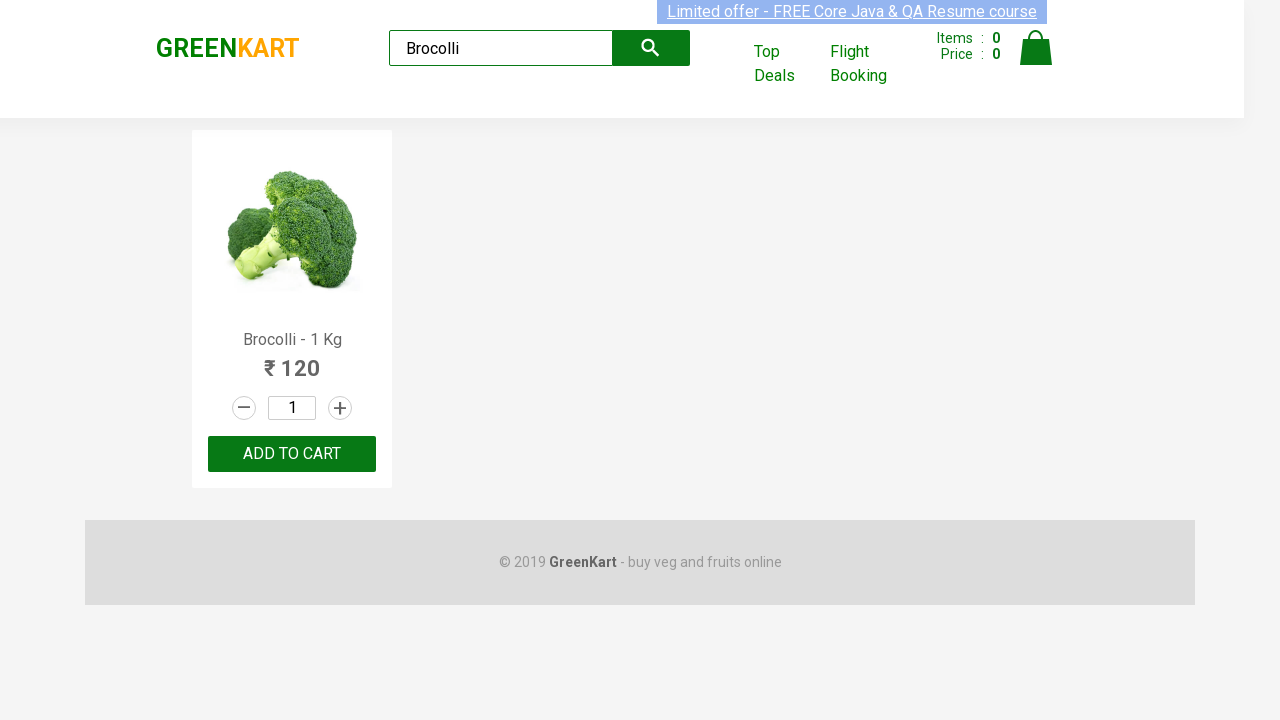